Tests the jQuery UI autocomplete functionality by typing partial text and selecting a specific item from the autocomplete dropdown suggestions

Starting URL: https://jqueryui.com/autocomplete/

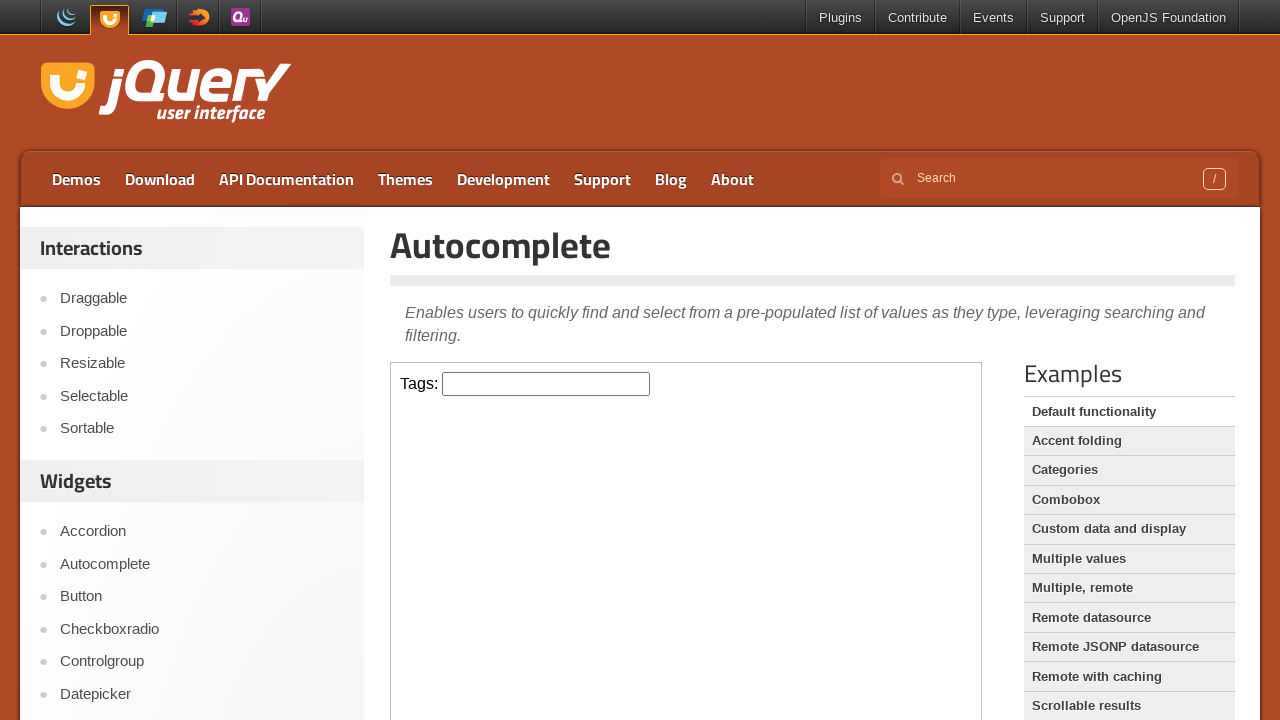

Located the demo iframe
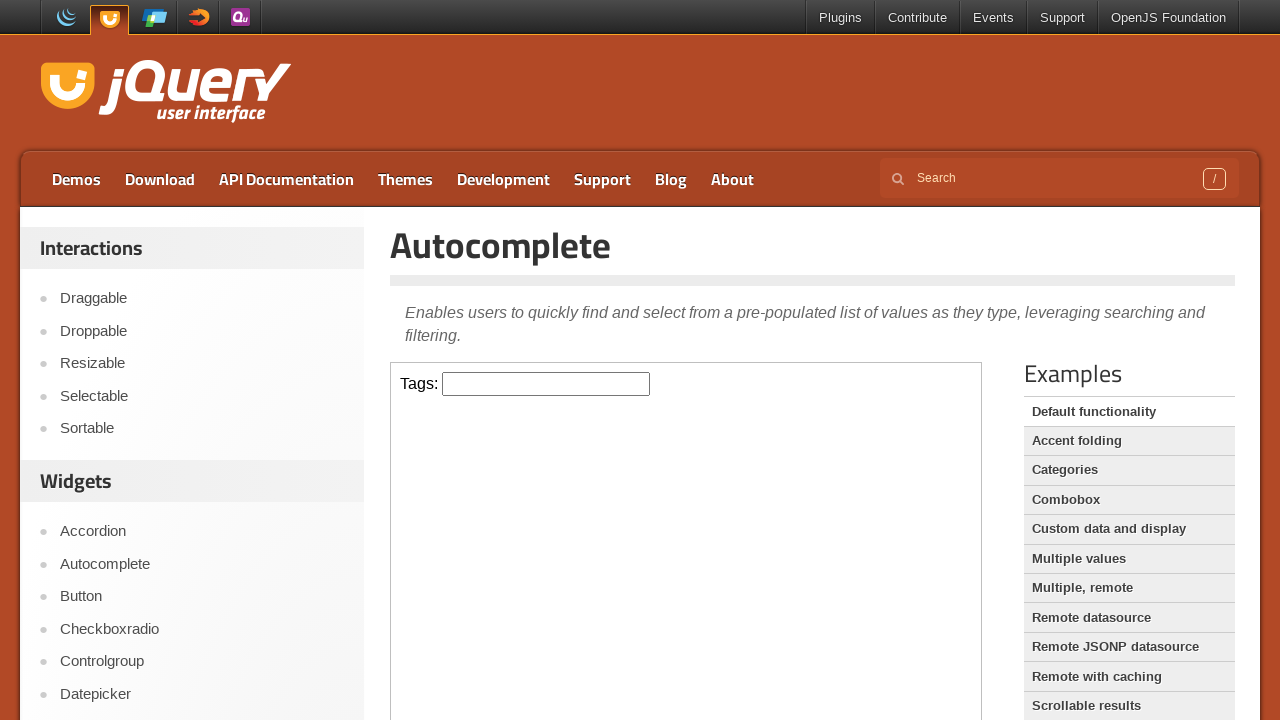

Typed 'as' in the autocomplete input field on .demo-frame >> internal:control=enter-frame >> #tags
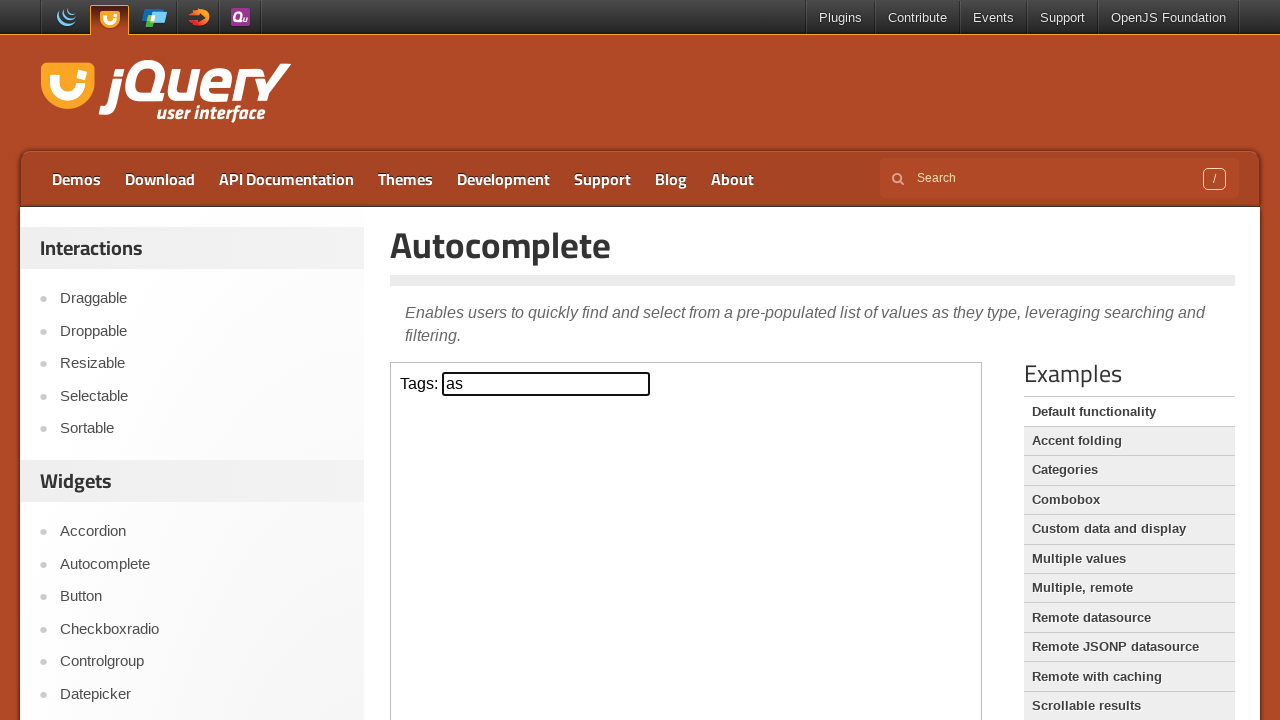

Autocomplete suggestions dropdown appeared
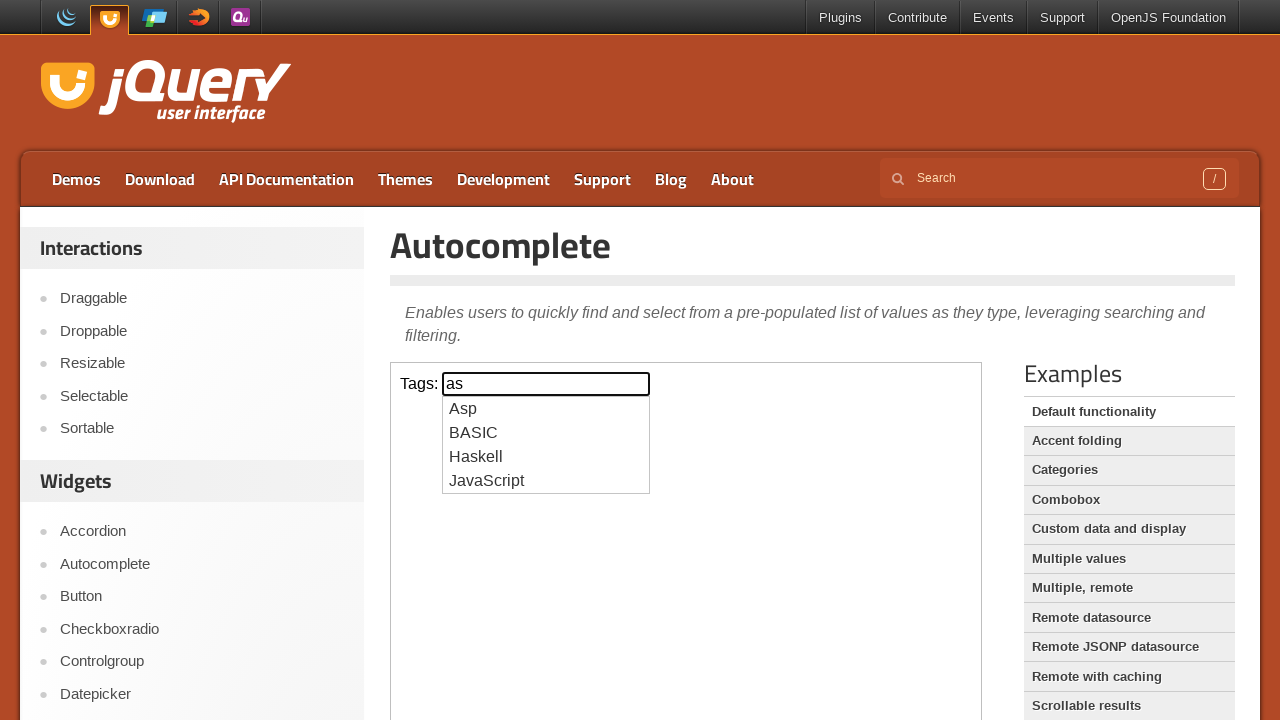

Retrieved all autocomplete suggestion items
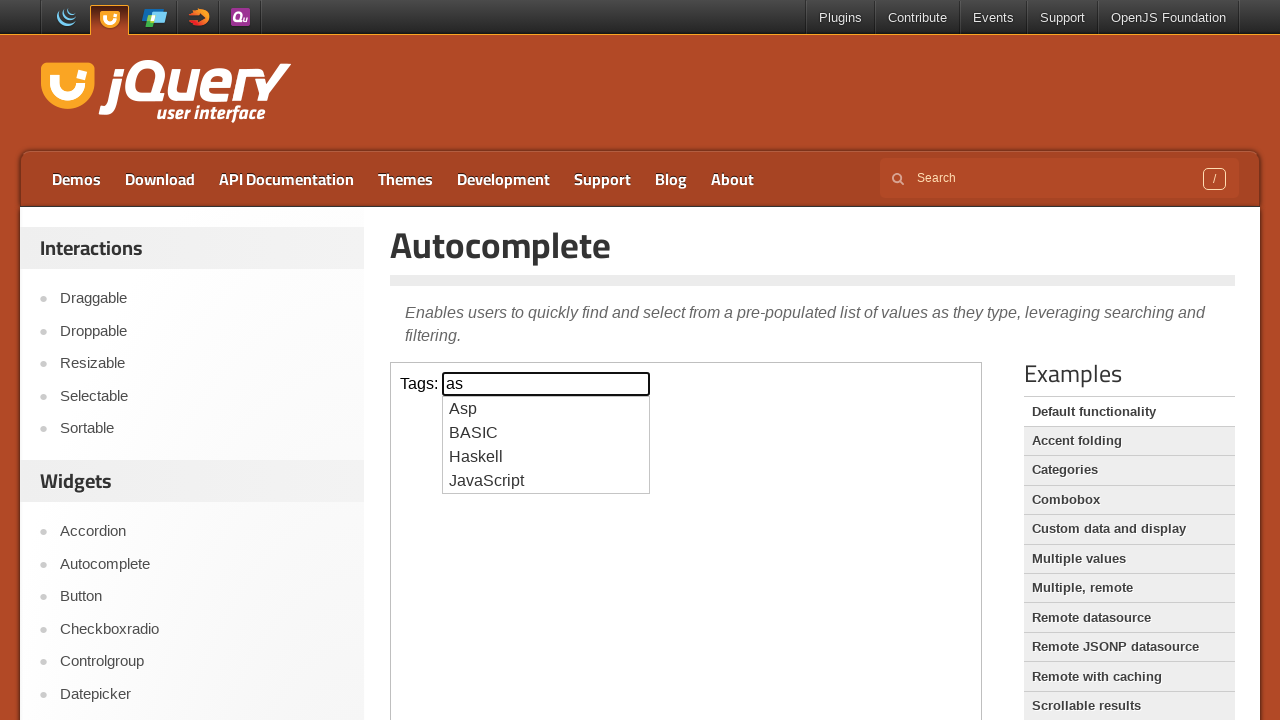

Clicked on 'JavaScript' from autocomplete suggestions at (546, 481) on .demo-frame >> internal:control=enter-frame >> ul#ui-id-1 > li >> nth=3
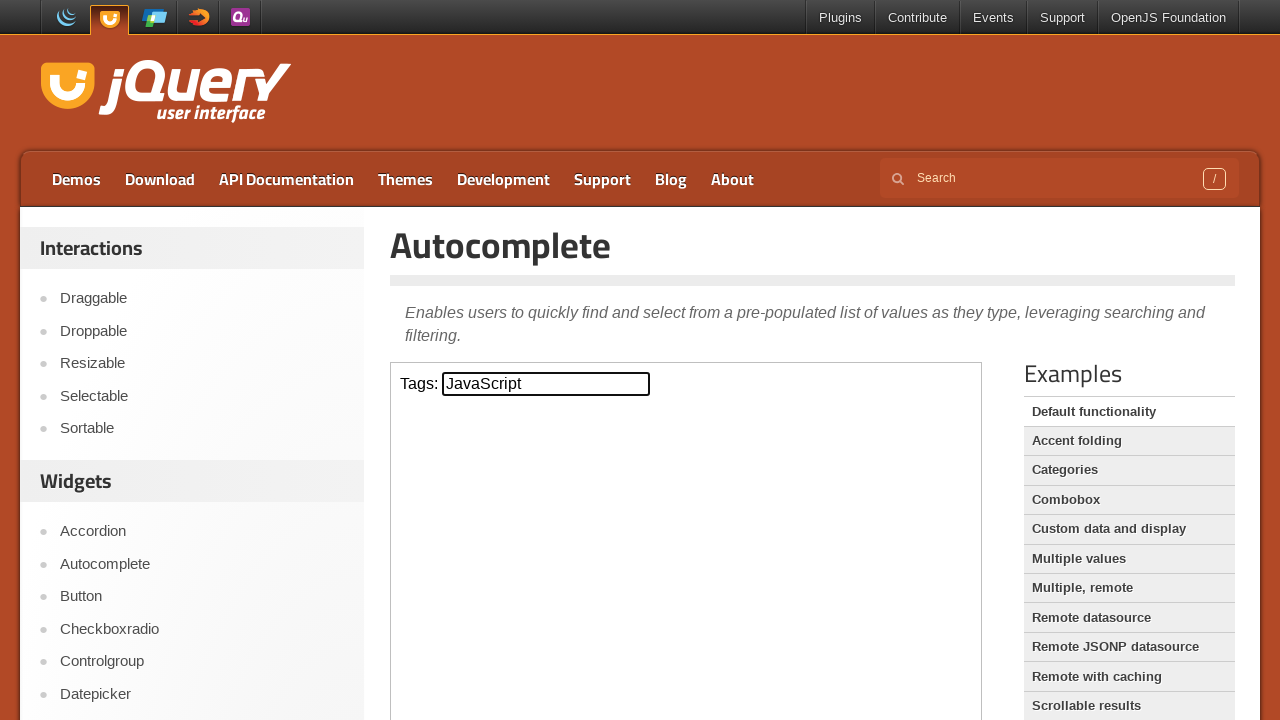

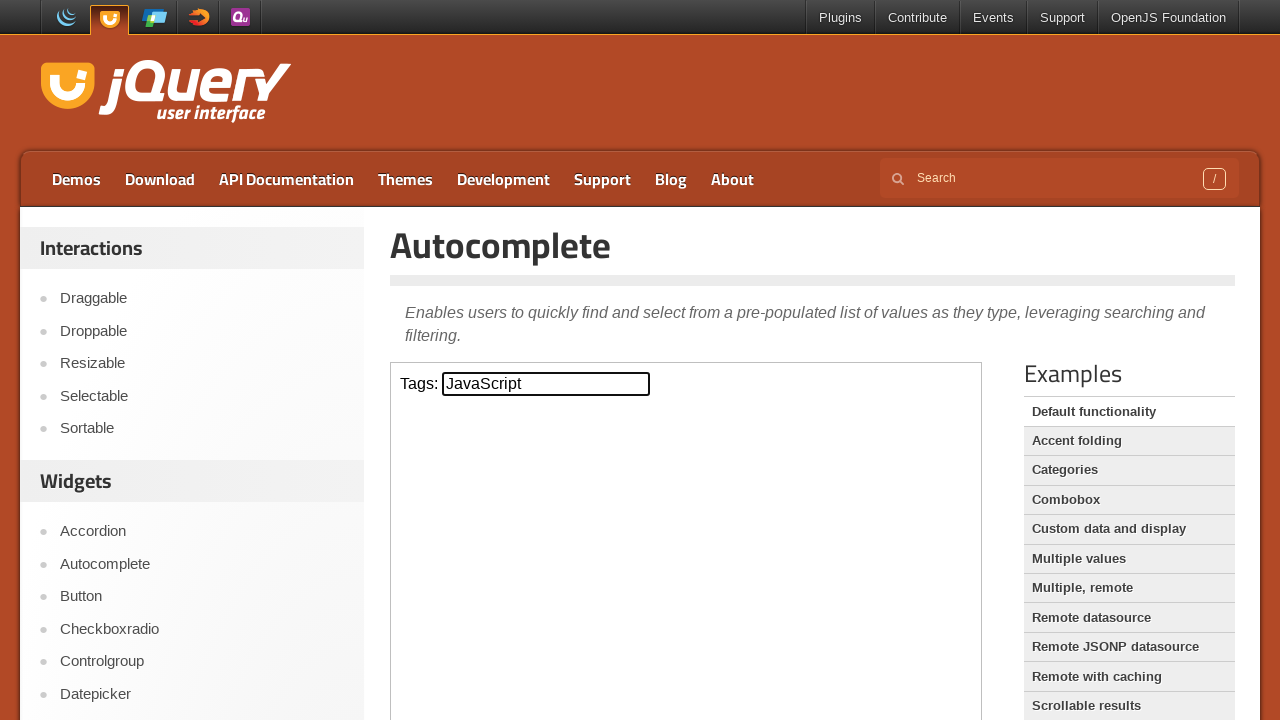